Tests dynamic loading functionality by clicking a start button and waiting for the "Hello World!" text to appear after loading completes

Starting URL: https://the-internet.herokuapp.com/dynamic_loading/1

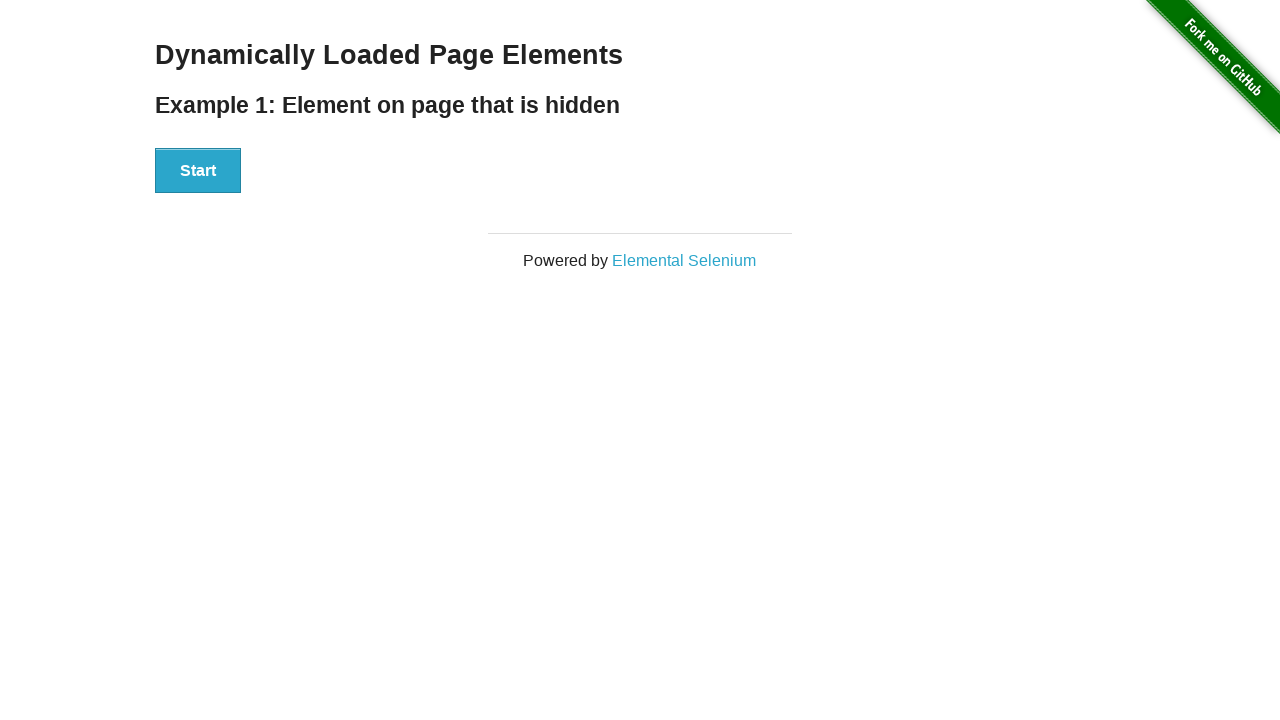

Navigated to dynamic loading page
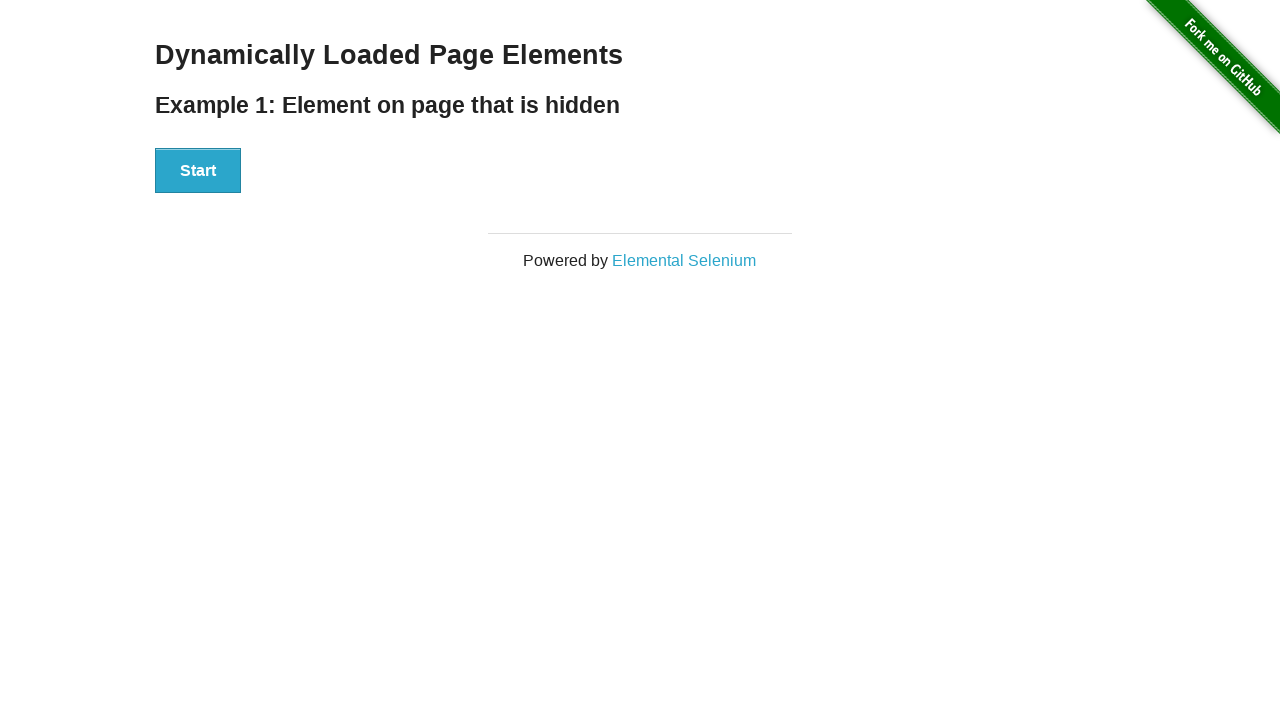

Clicked start button to initiate dynamic loading at (198, 171) on div[id='start'] > button
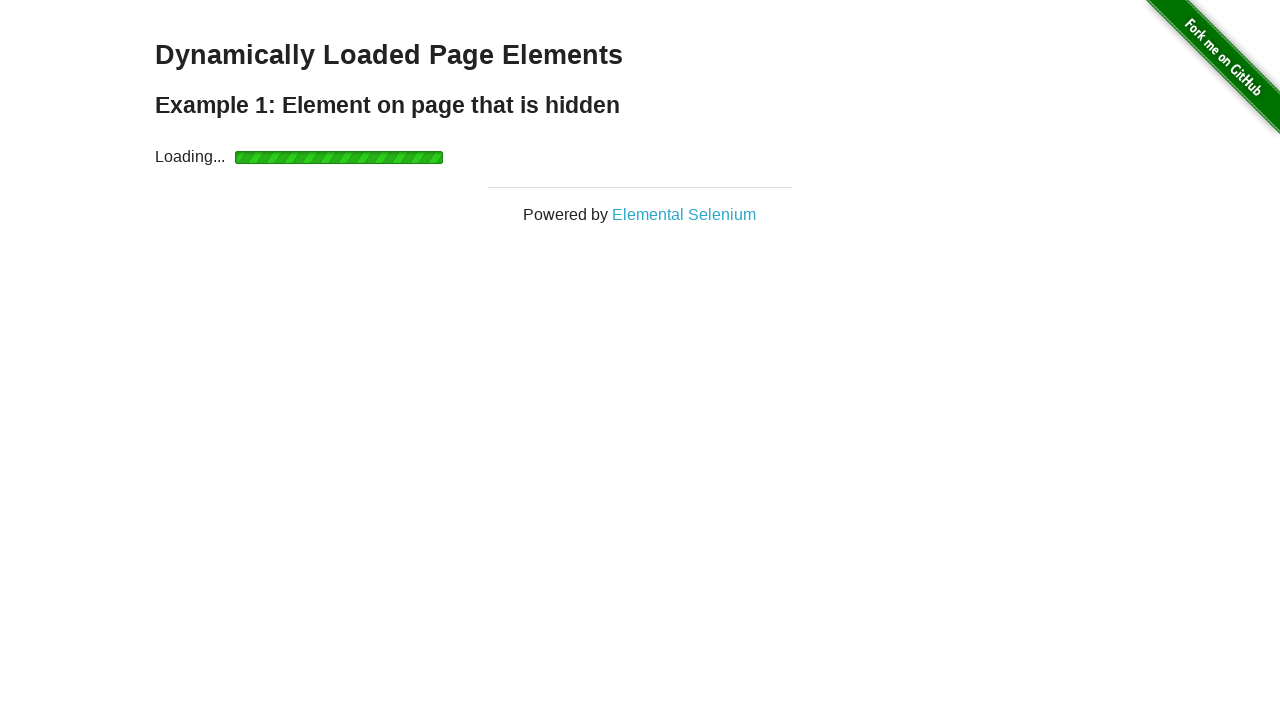

Waited for 'Hello World!' text to appear after loading completed
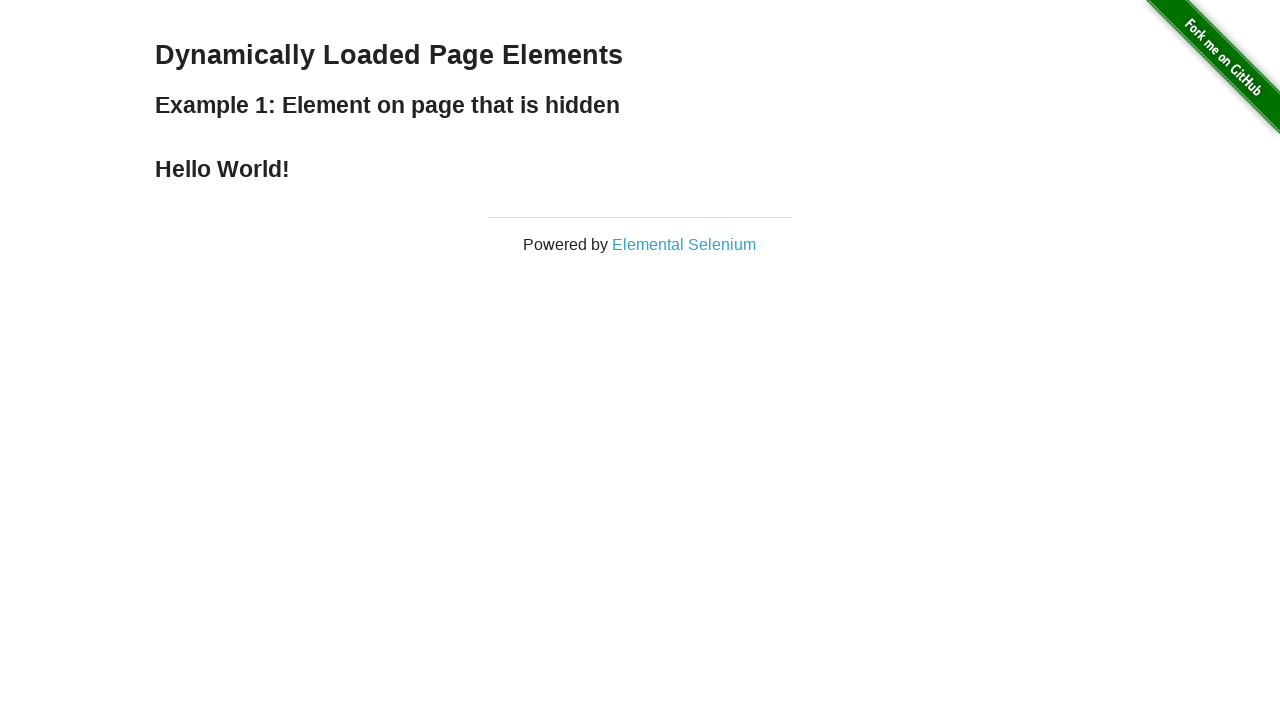

Verified that the displayed text is 'Hello World!'
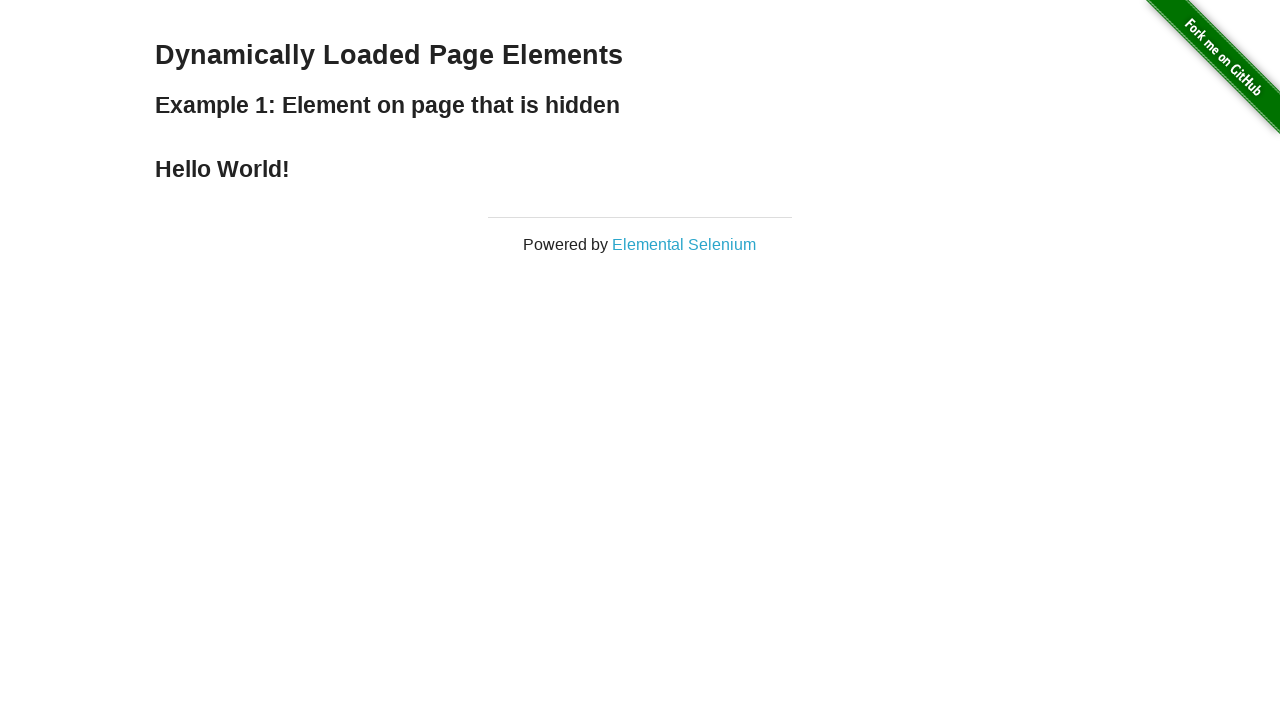

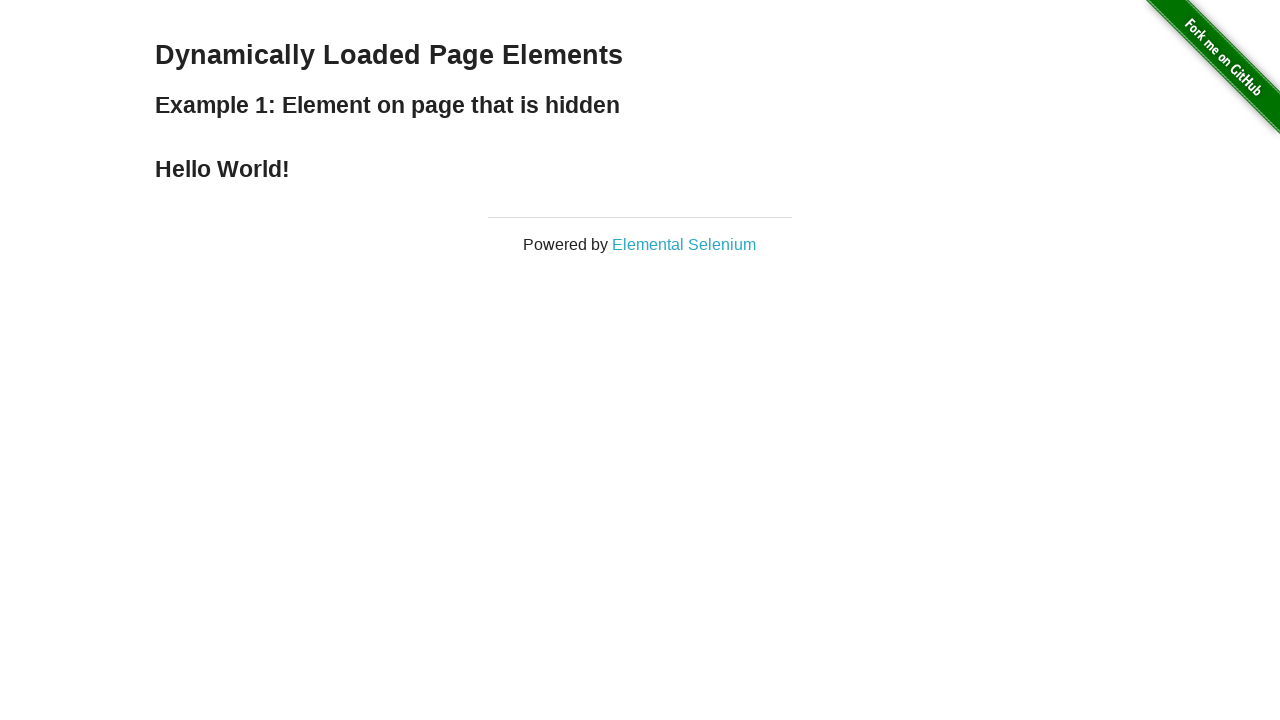